Tests handling a JavaScript prompt dialog by clicking a button to trigger it, entering text, and accepting

Starting URL: https://the-internet.herokuapp.com/javascript_alerts

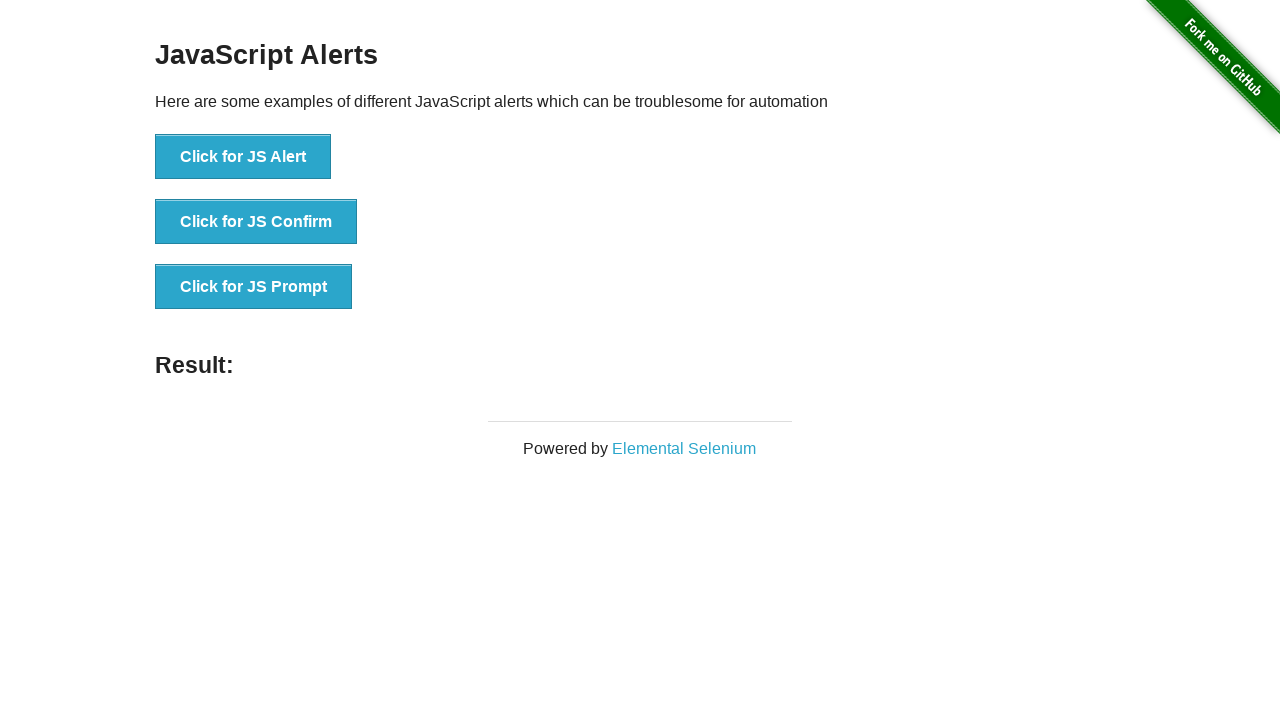

Set up dialog handler to accept prompt with text 'Avinash'
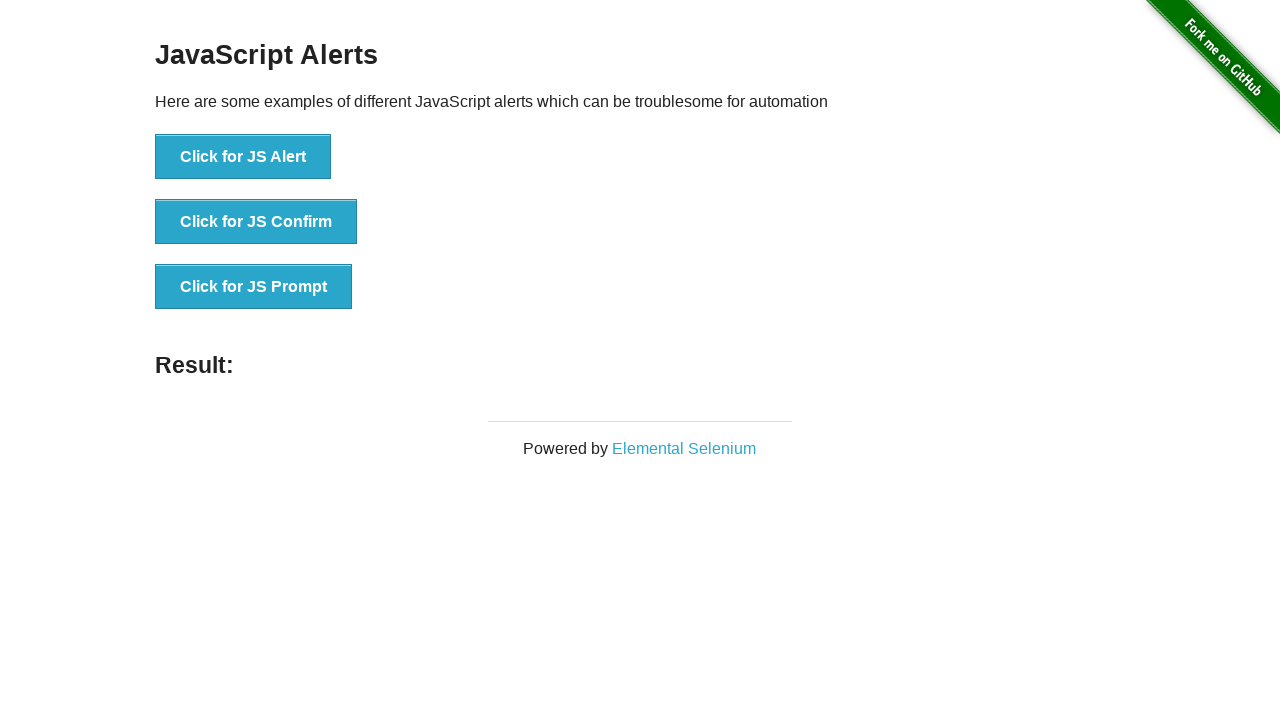

Clicked button to trigger JavaScript prompt dialog at (254, 287) on xpath=//button[normalize-space()='Click for JS Prompt']
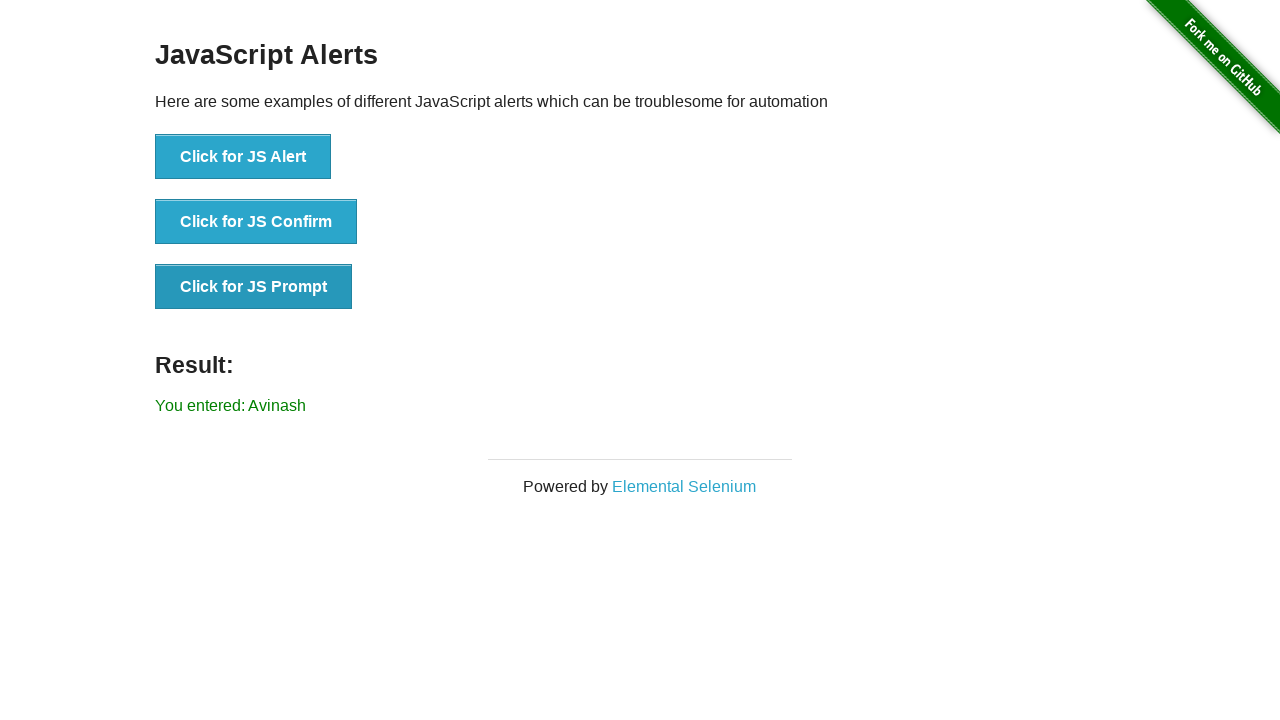

Result message appeared after accepting prompt
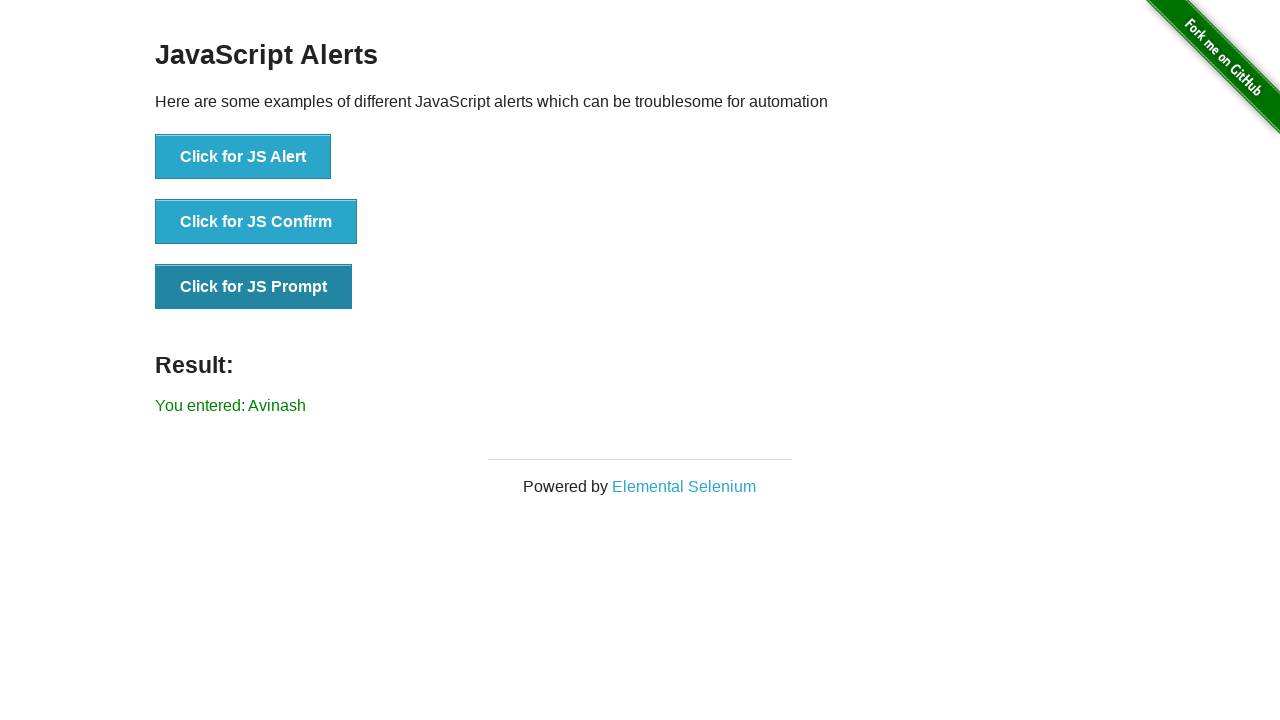

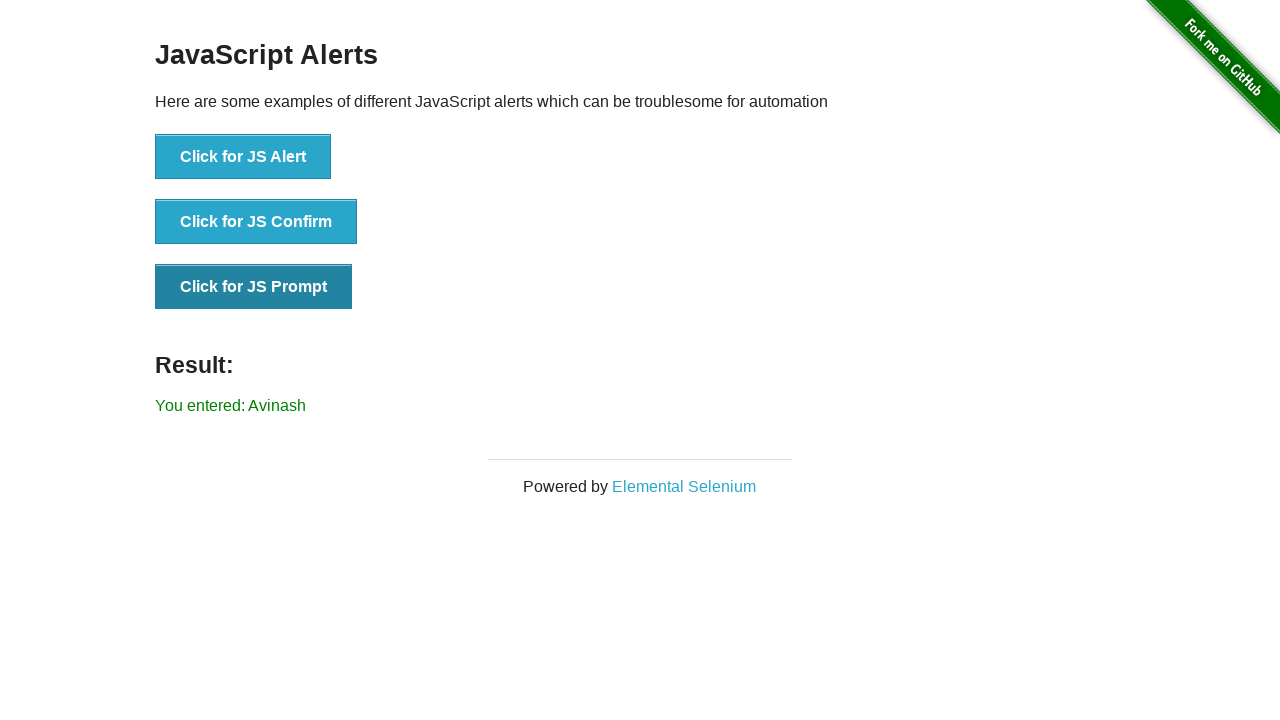